Solves a math problem by extracting a value from an element attribute, calculating the result, and submitting a form with robot verification checkboxes

Starting URL: https://suninjuly.github.io/get_attribute.html

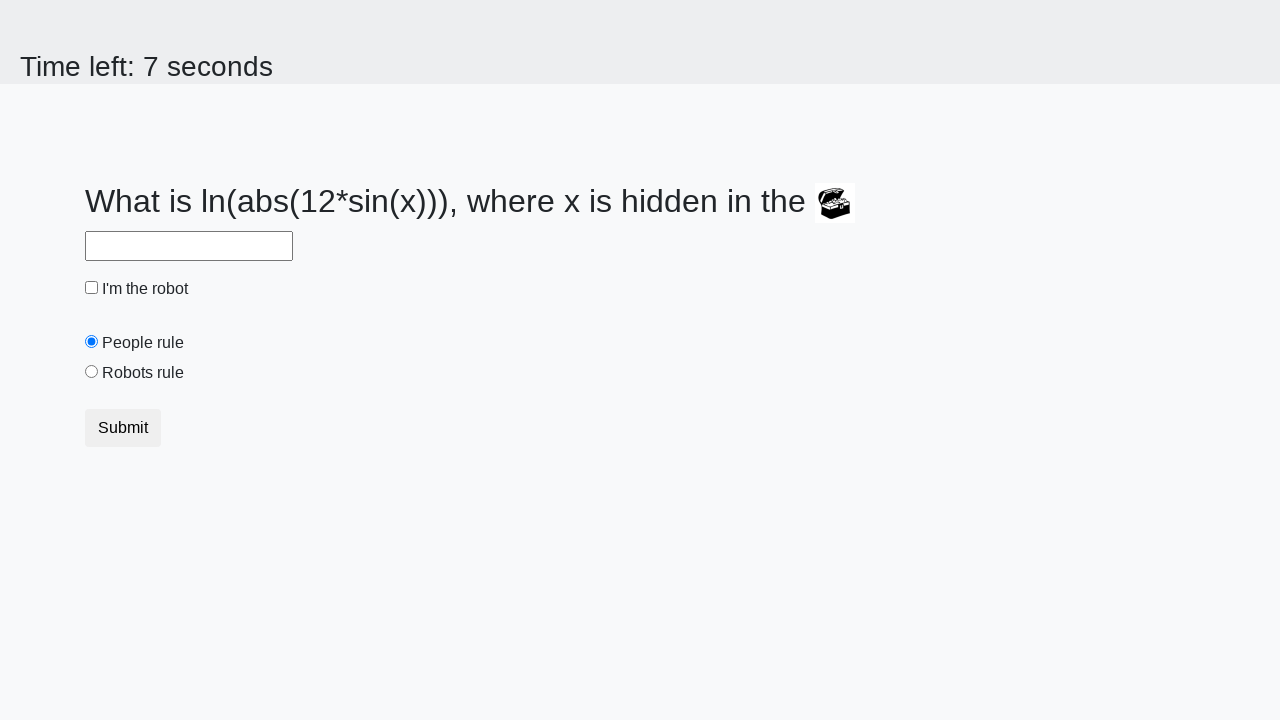

Extracted valuex attribute from treasure element
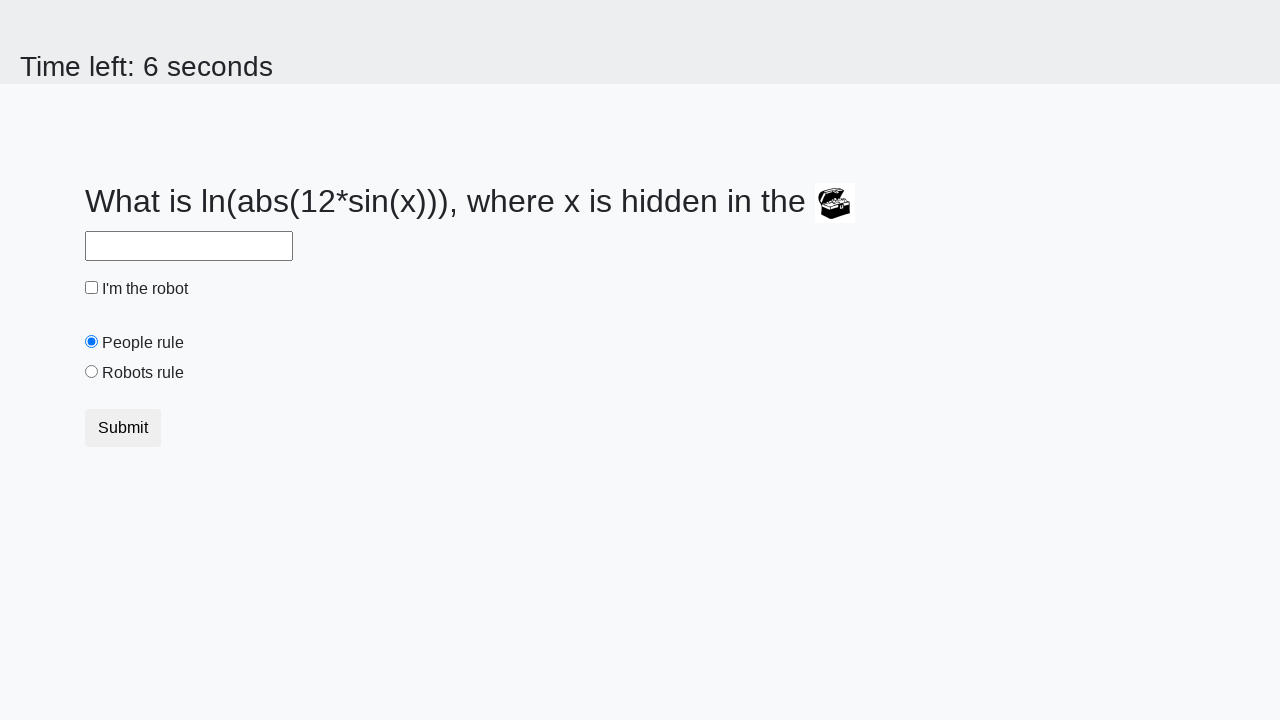

Calculated math formula result using extracted value
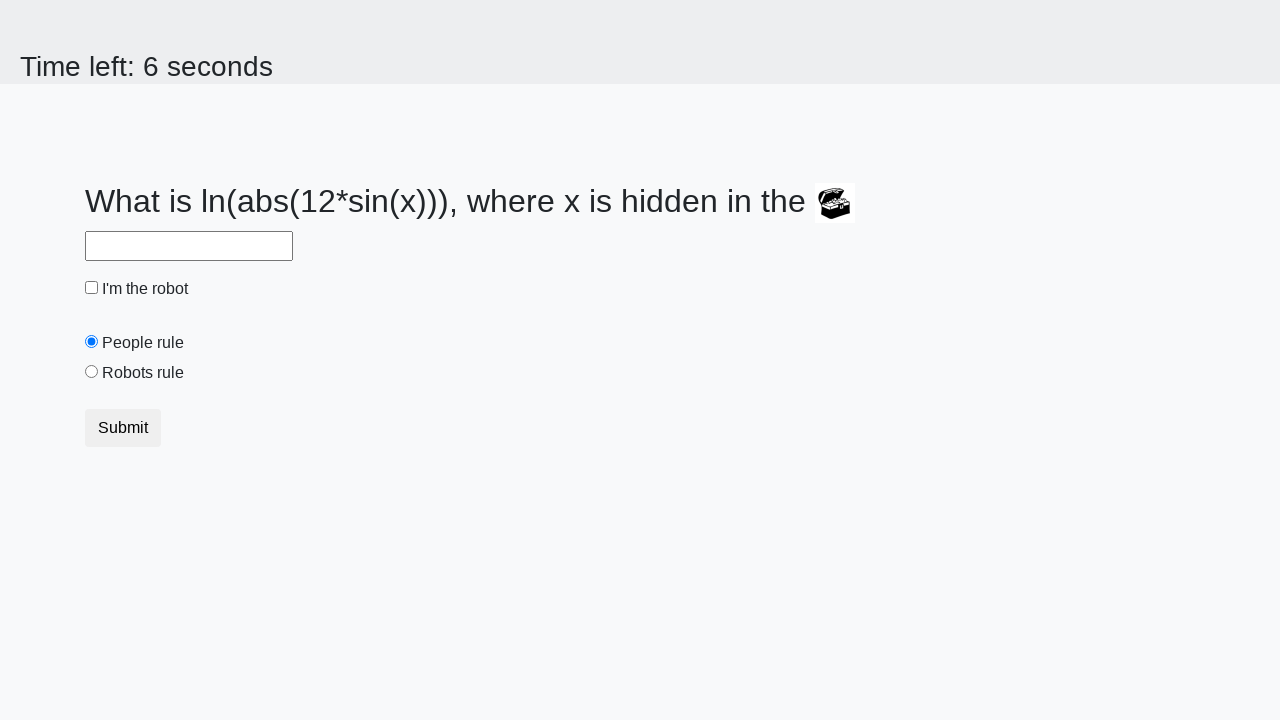

Filled answer field with calculated result on #answer
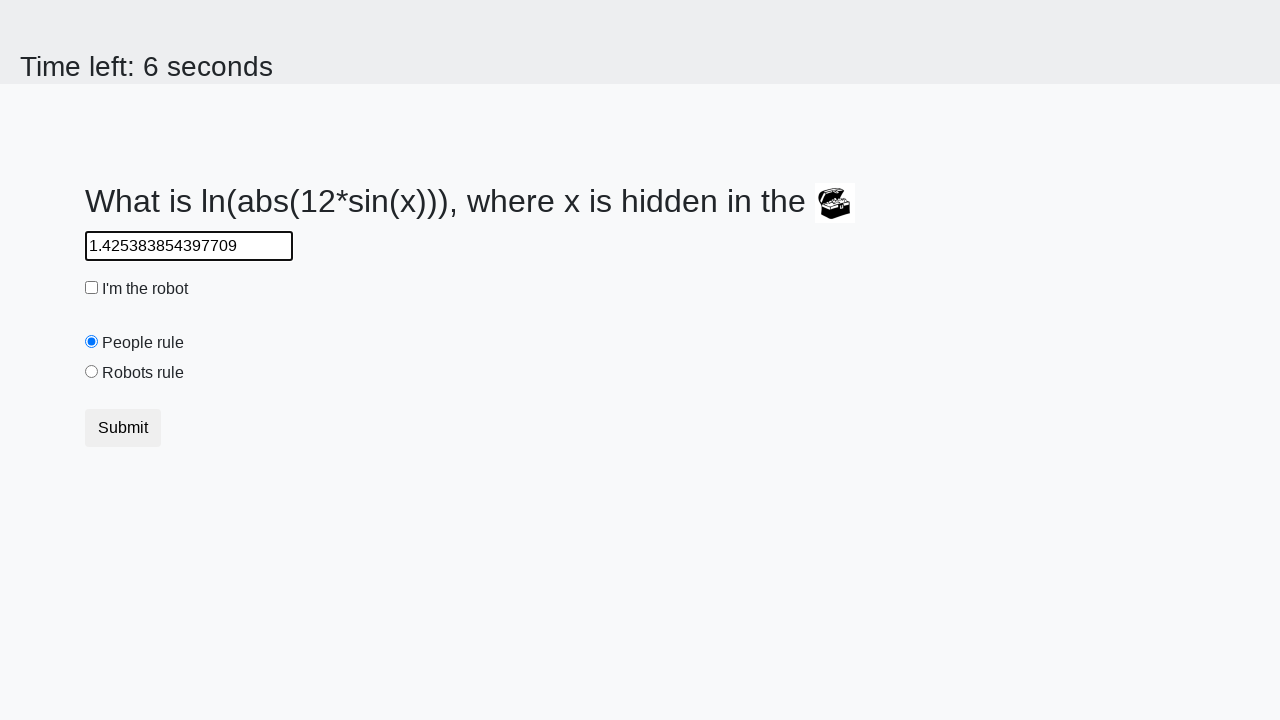

Clicked robot checkbox for verification at (92, 288) on #robotCheckbox
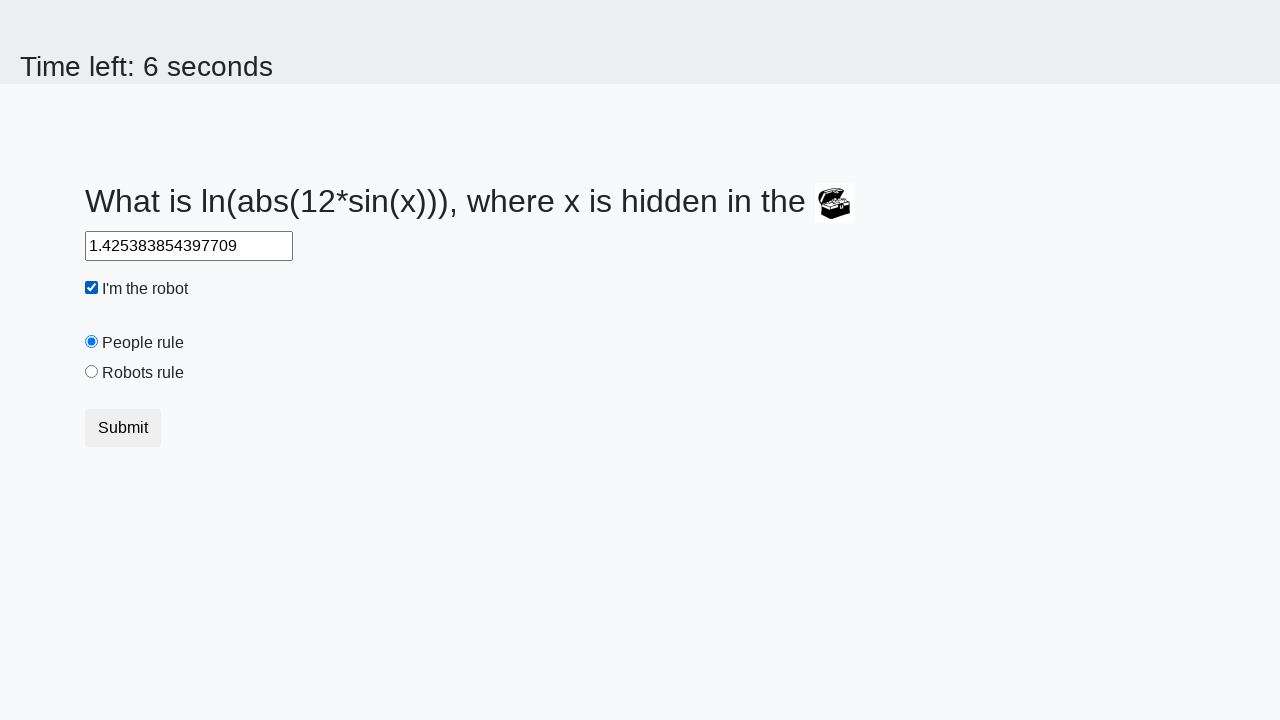

Clicked robots rule radio button at (92, 372) on #robotsRule
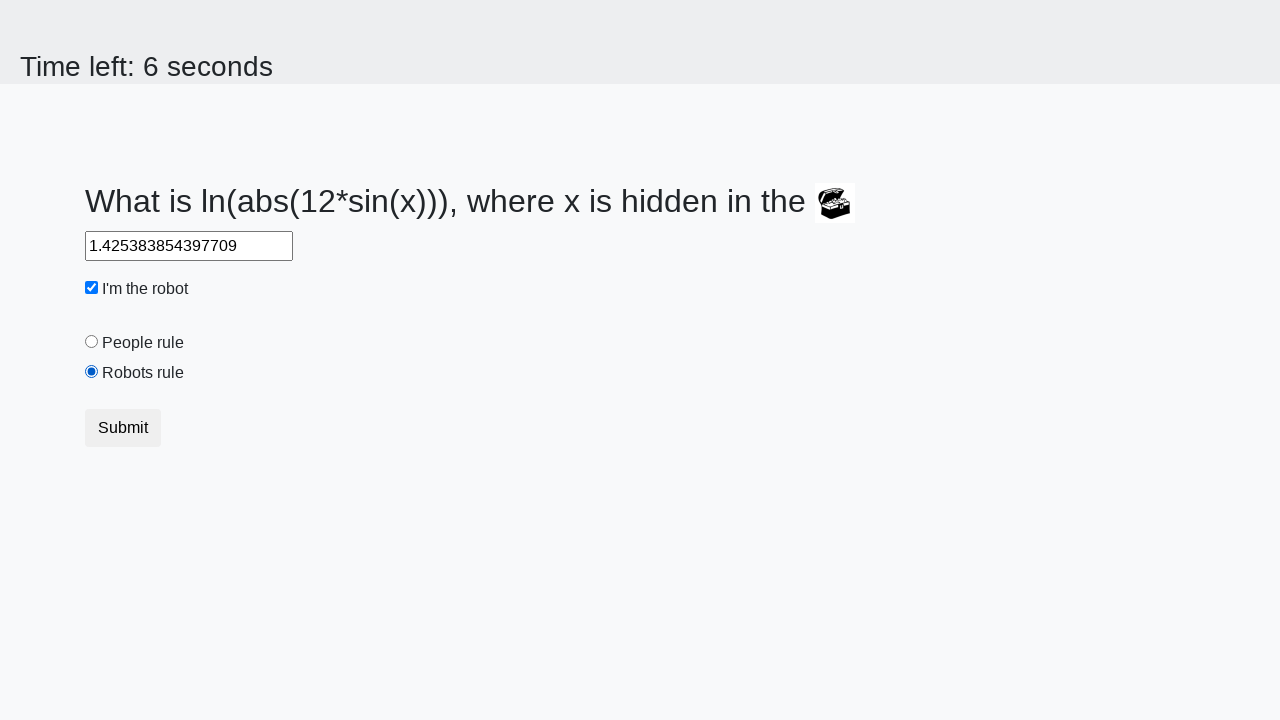

Clicked submit button to submit form at (123, 428) on .btn-default.btn
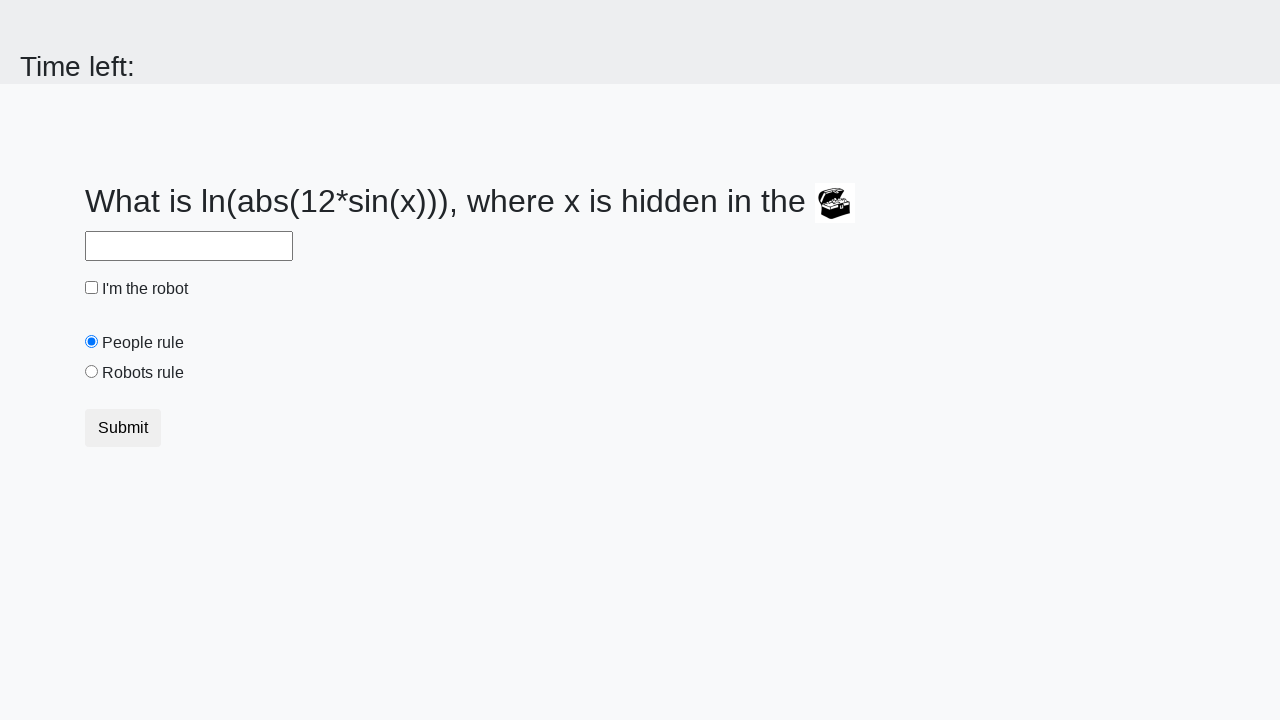

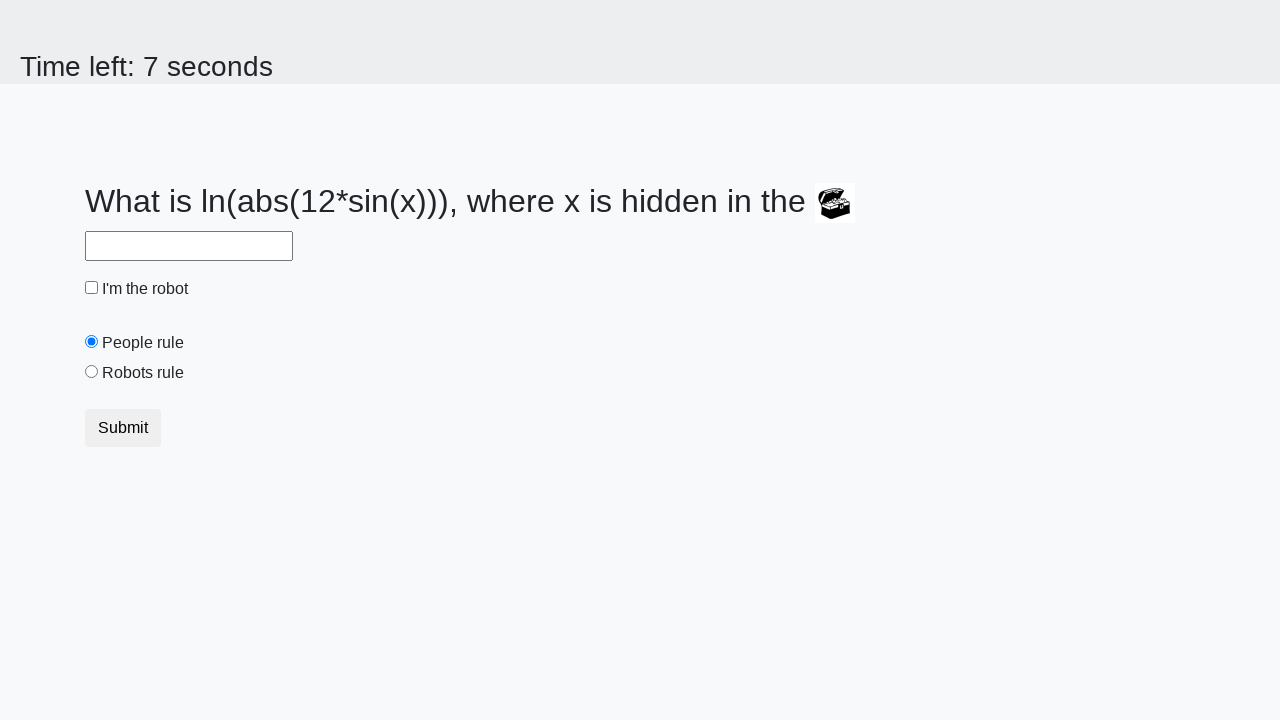